Tests registration with special characters in last name field to verify name validation

Starting URL: https://www.sharelane.com/cgi-bin/register.py?page=1&zip_code=11111

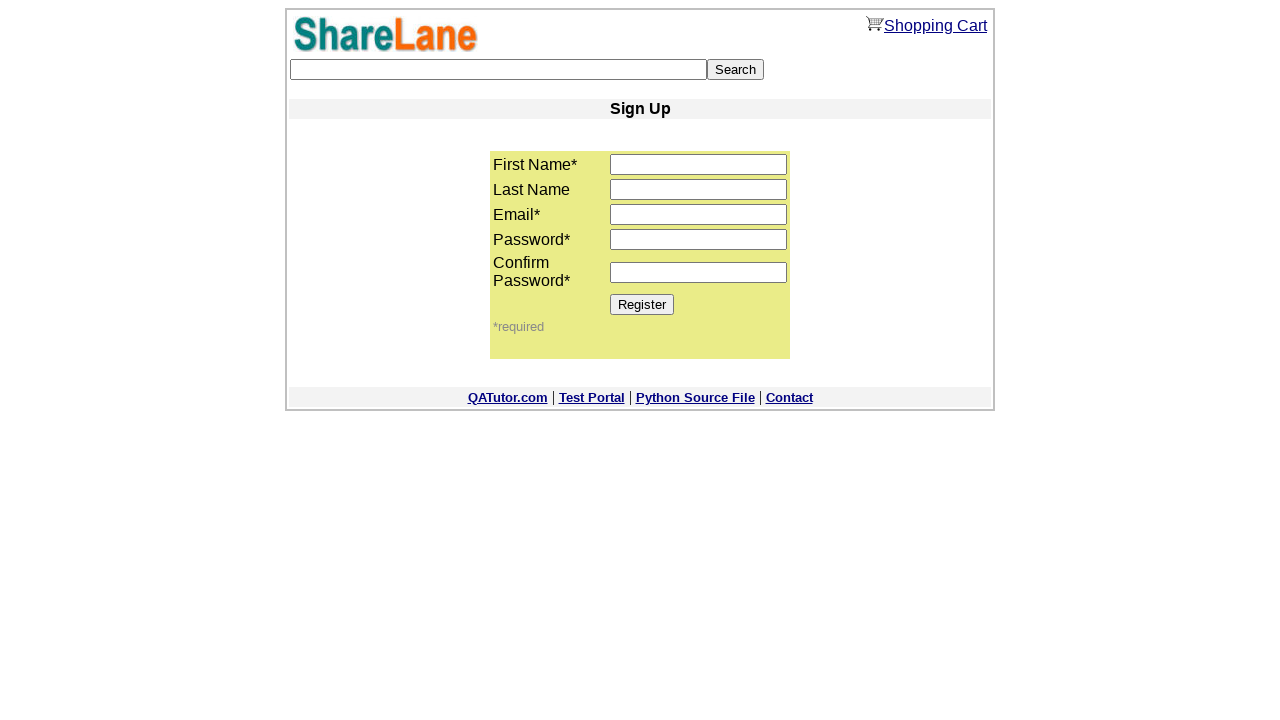

Filled first name field with 'David' on input[name='first_name']
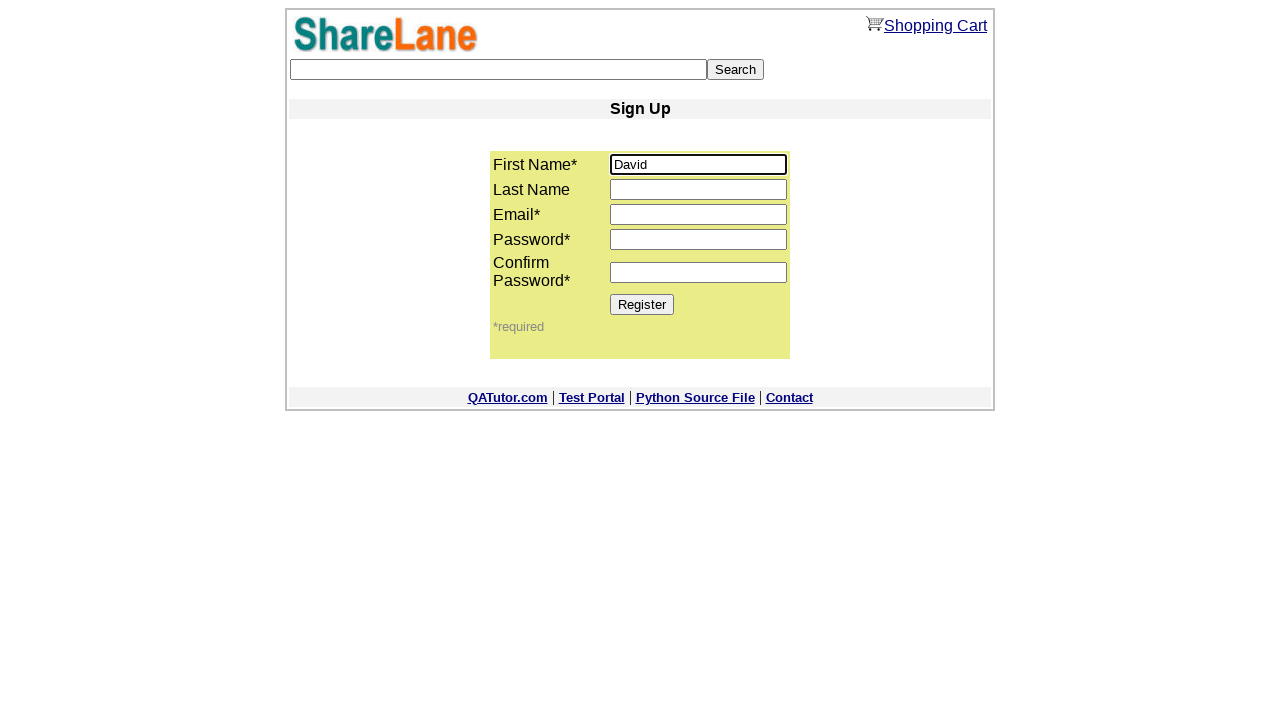

Filled last name field with special characters '@!@' to test validation on input[name='last_name']
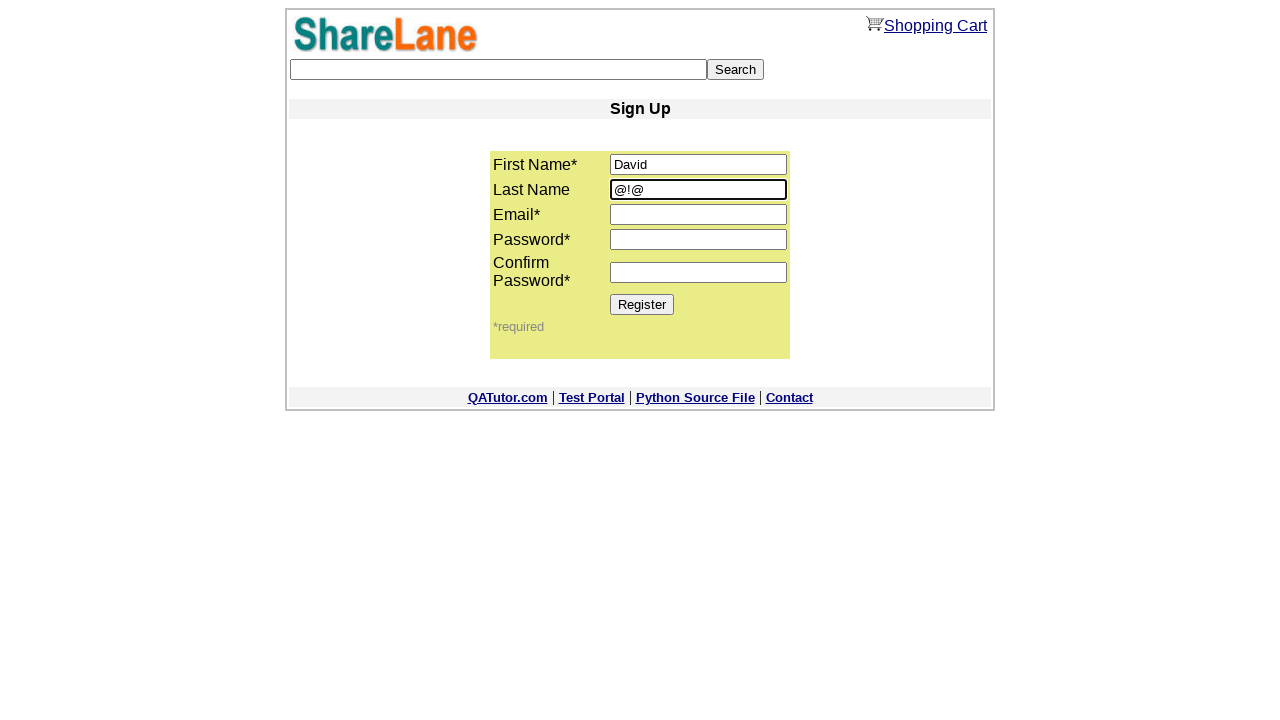

Filled email field with 'dbrown@example.com' on input[name='email']
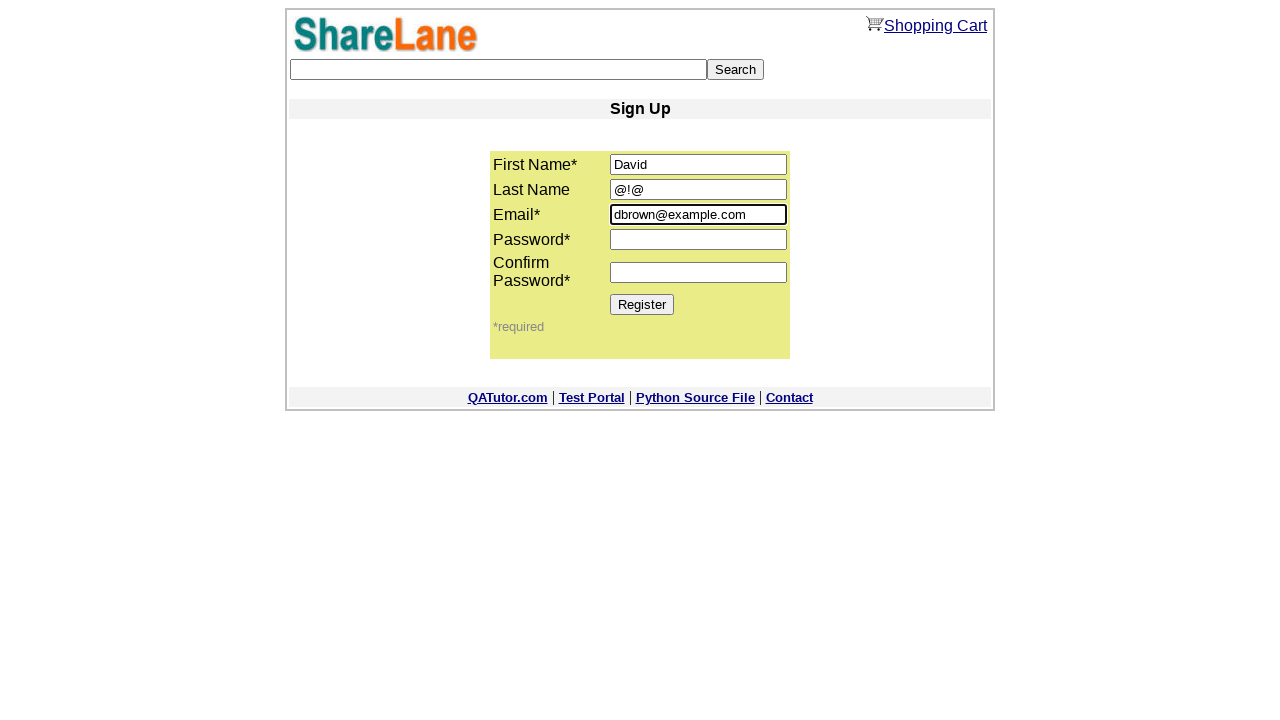

Filled password field with '12345' on input[name='password1']
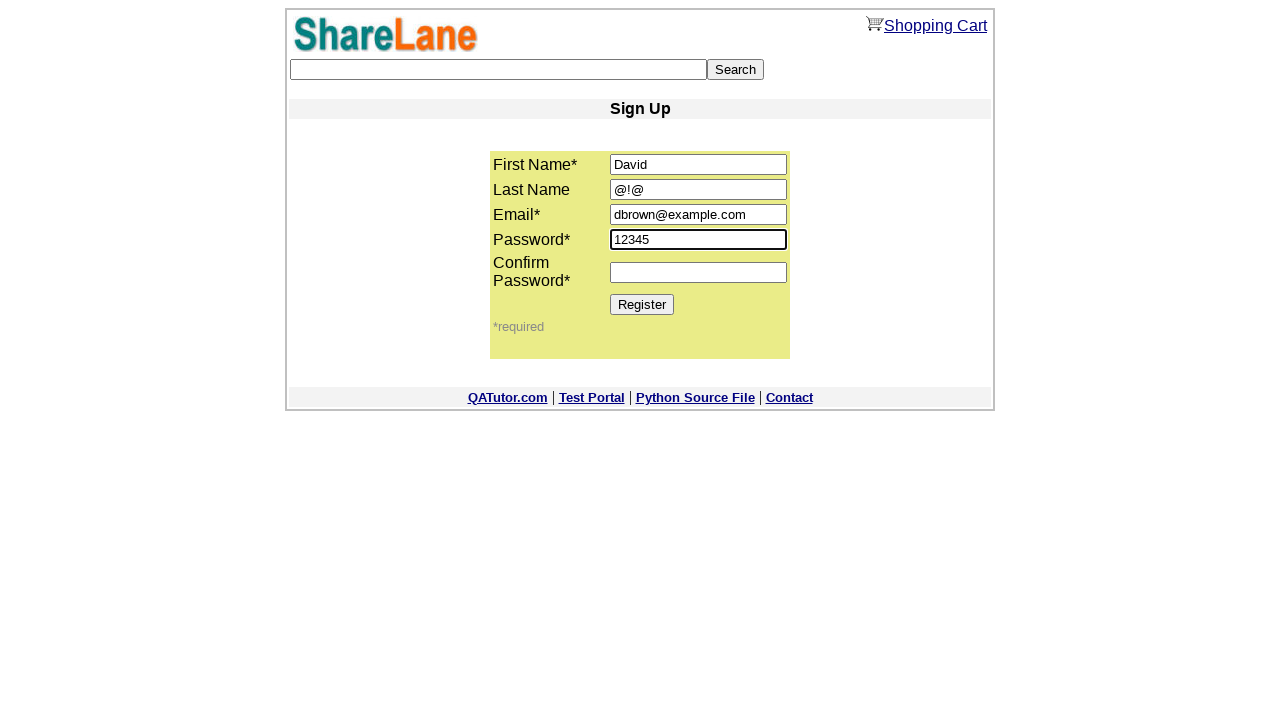

Filled password confirmation field with '12345' on input[name='password2']
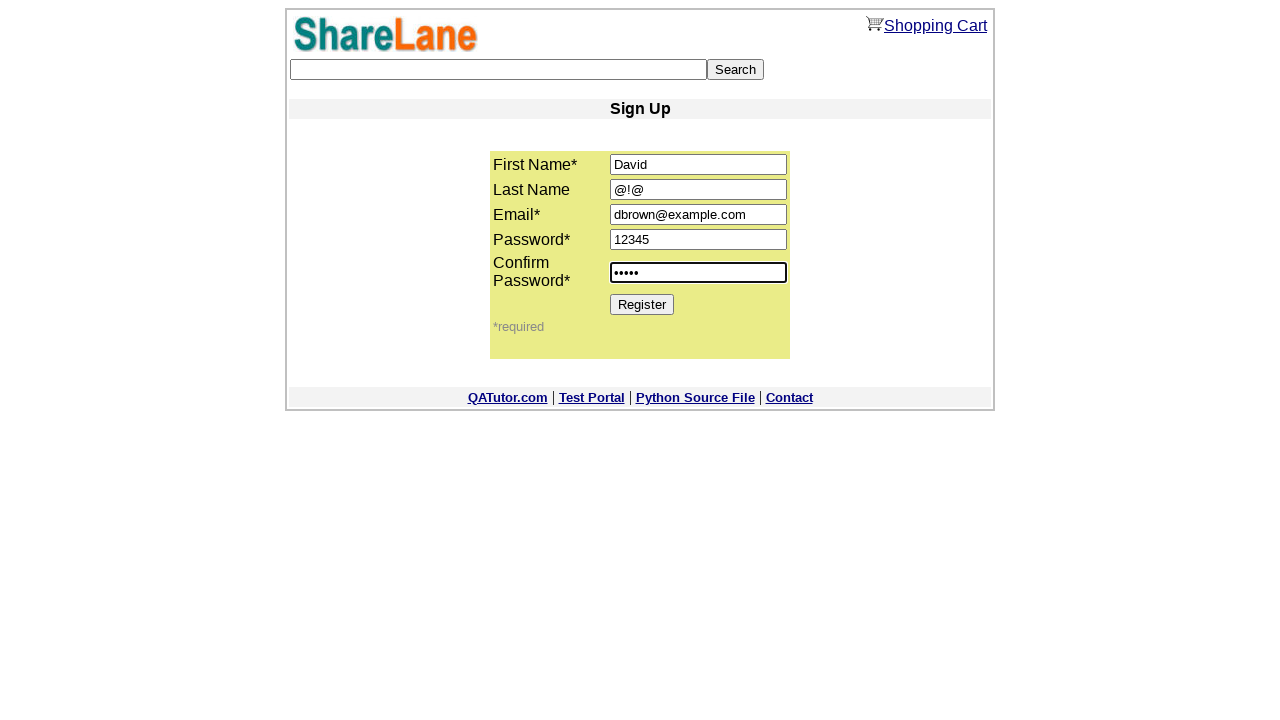

Clicked register button to submit form with invalid characters in last name at (642, 304) on xpath=//table/tbody/tr/td/input[@type='submit']
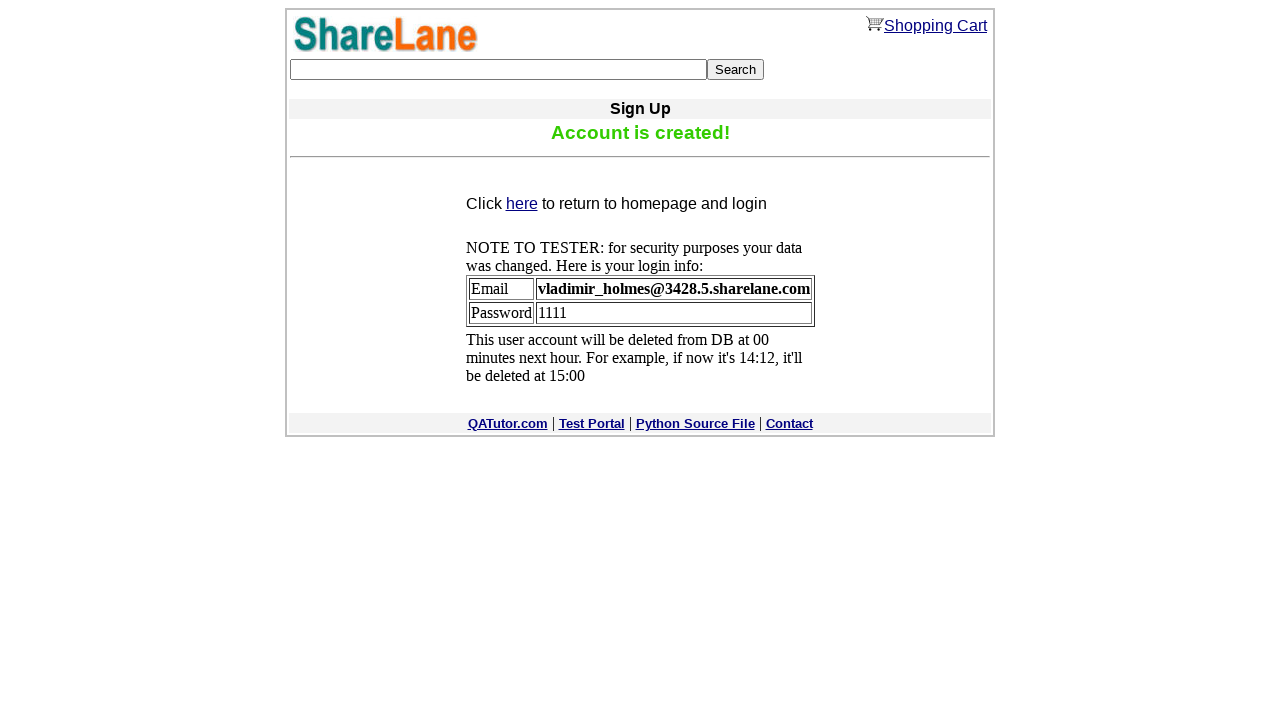

Waited for confirmation or error message to appear
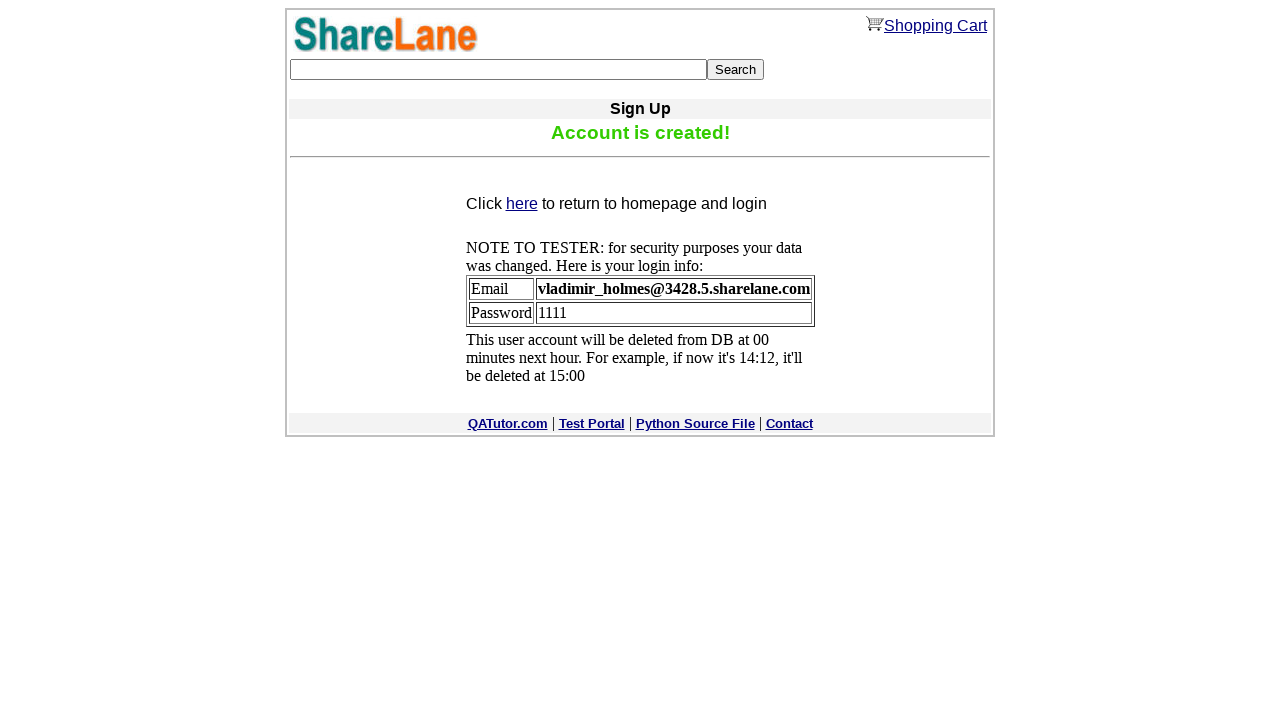

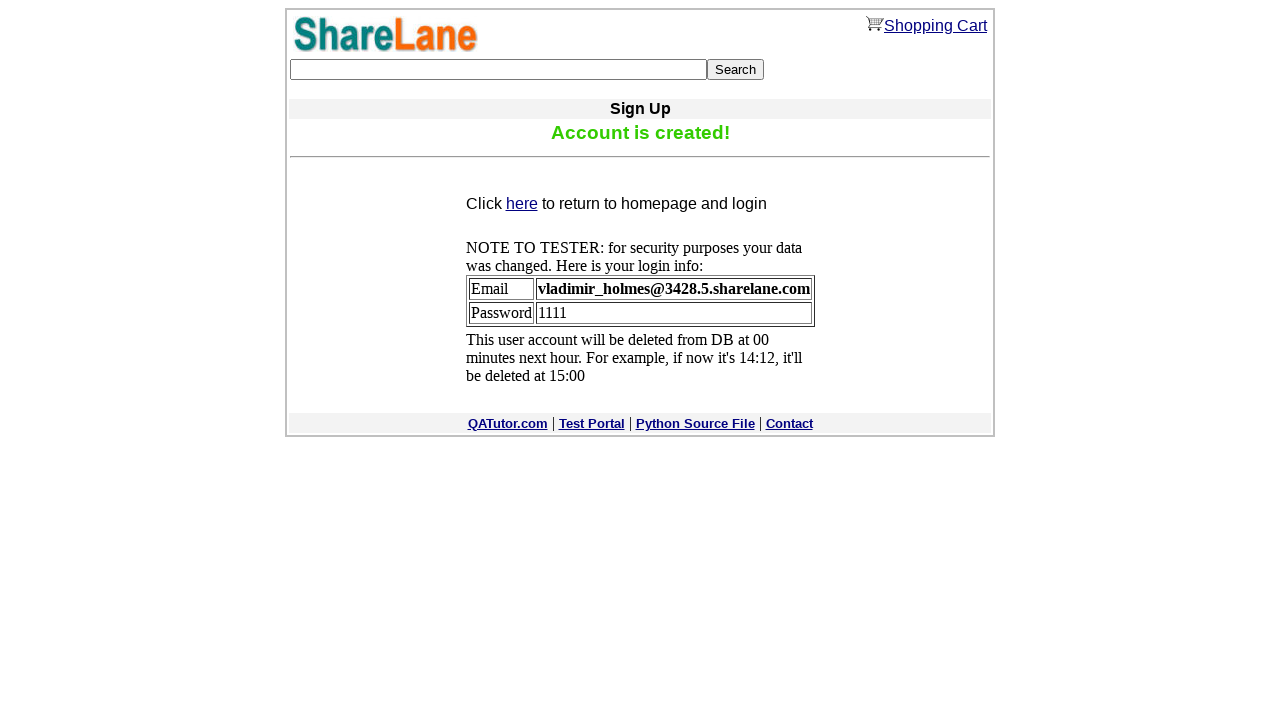